Tests a booking form that waits for a specific price to appear, then clicks book, calculates a mathematical value based on displayed input, fills in the answer, and submits the form.

Starting URL: http://suninjuly.github.io/explicit_wait2.html

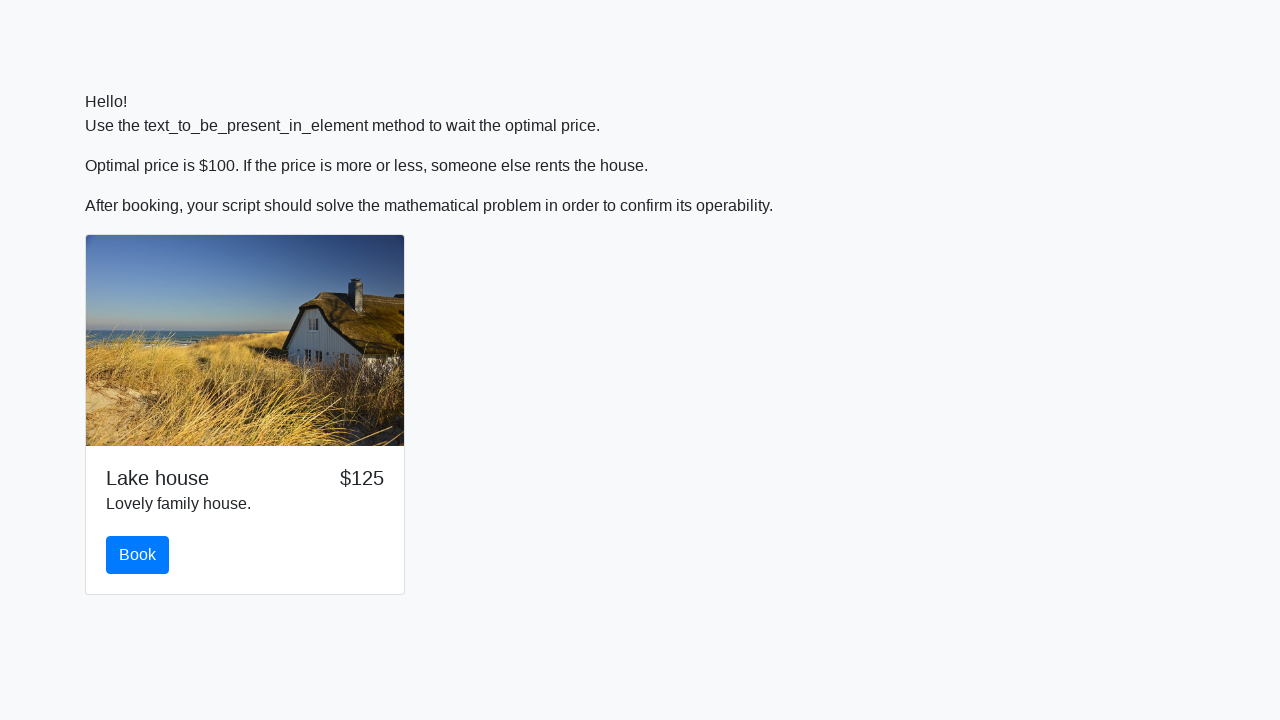

Waited for price to display $100
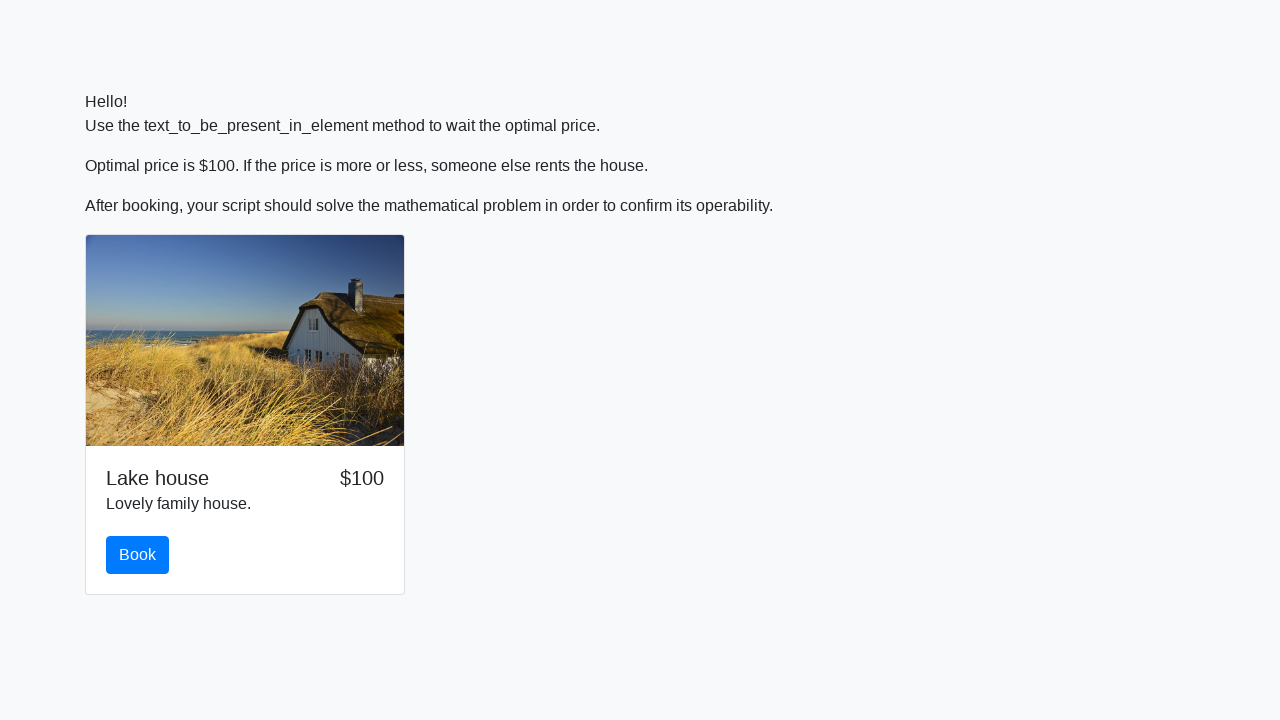

Clicked book button at (138, 555) on #book
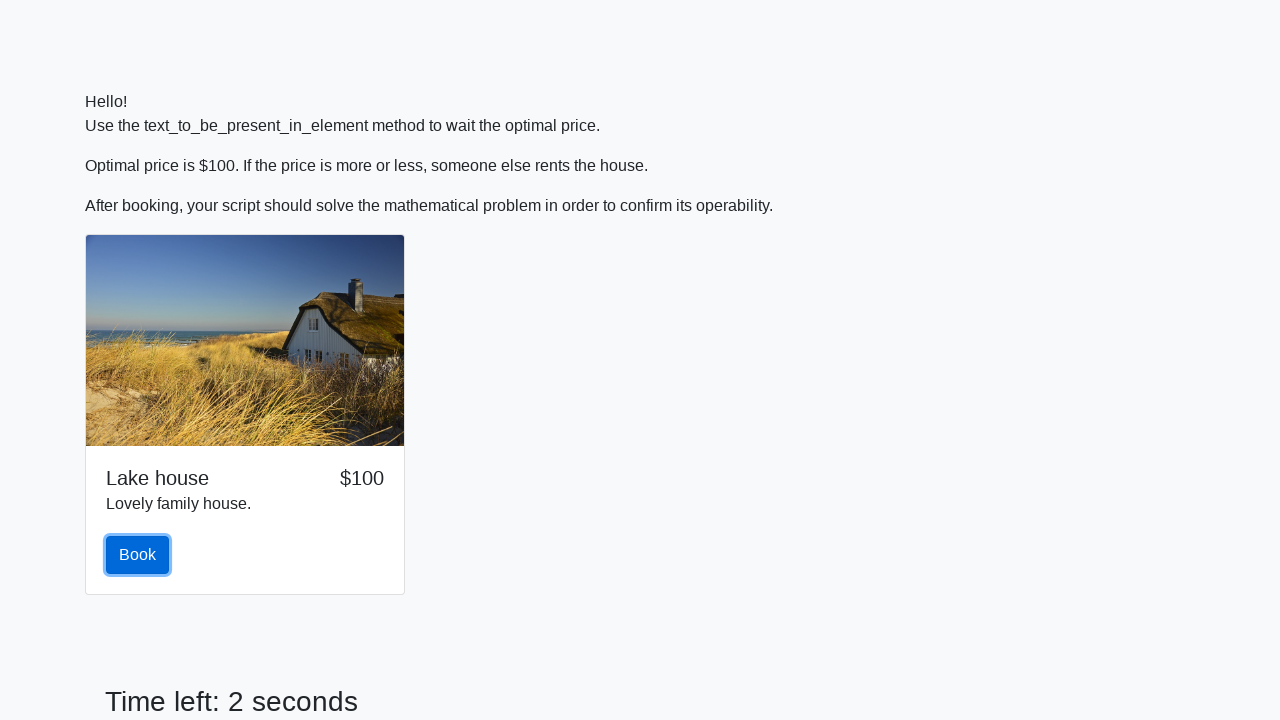

Retrieved input value: 670
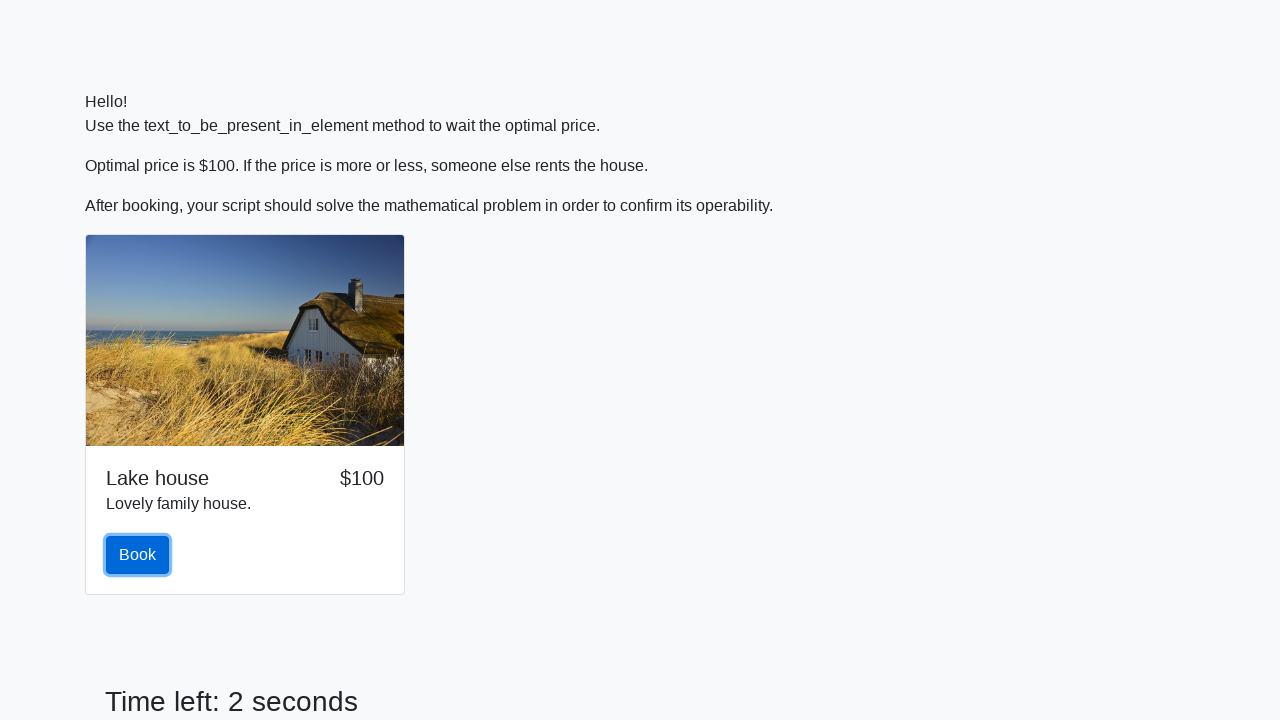

Calculated answer: 2.1907414310299287
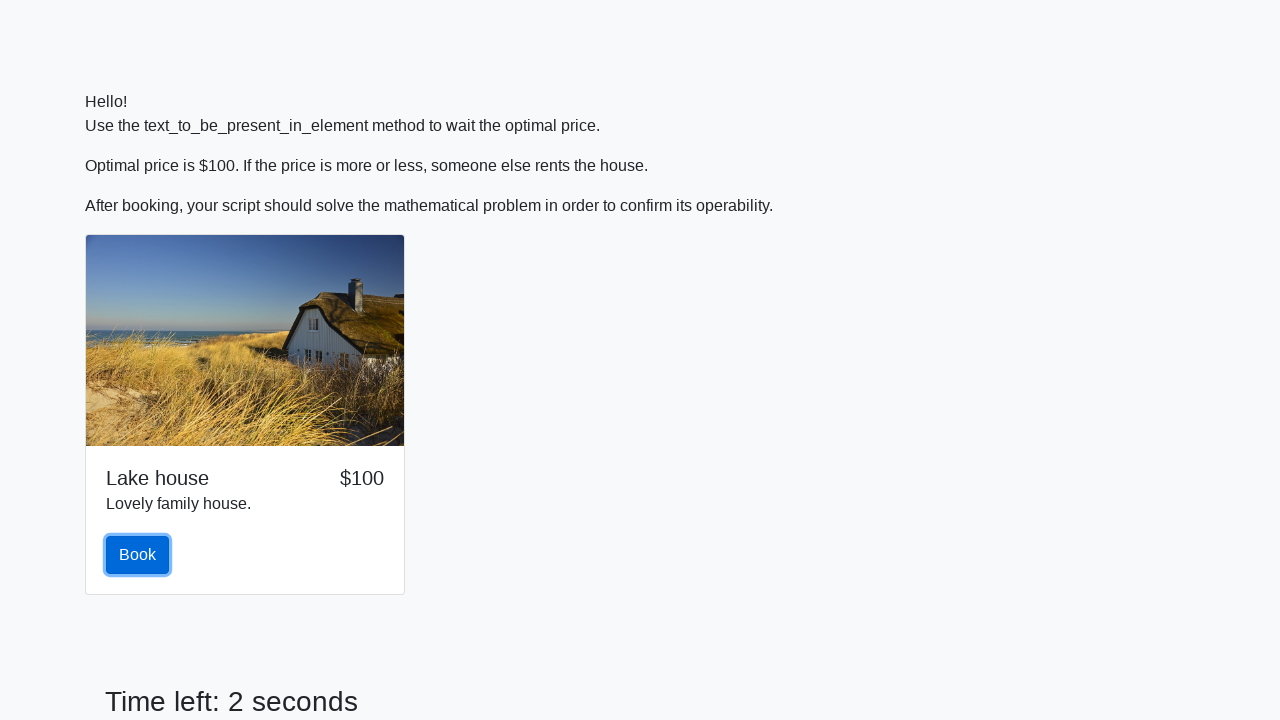

Clicked solve button to focus on answer field at (143, 651) on #solve
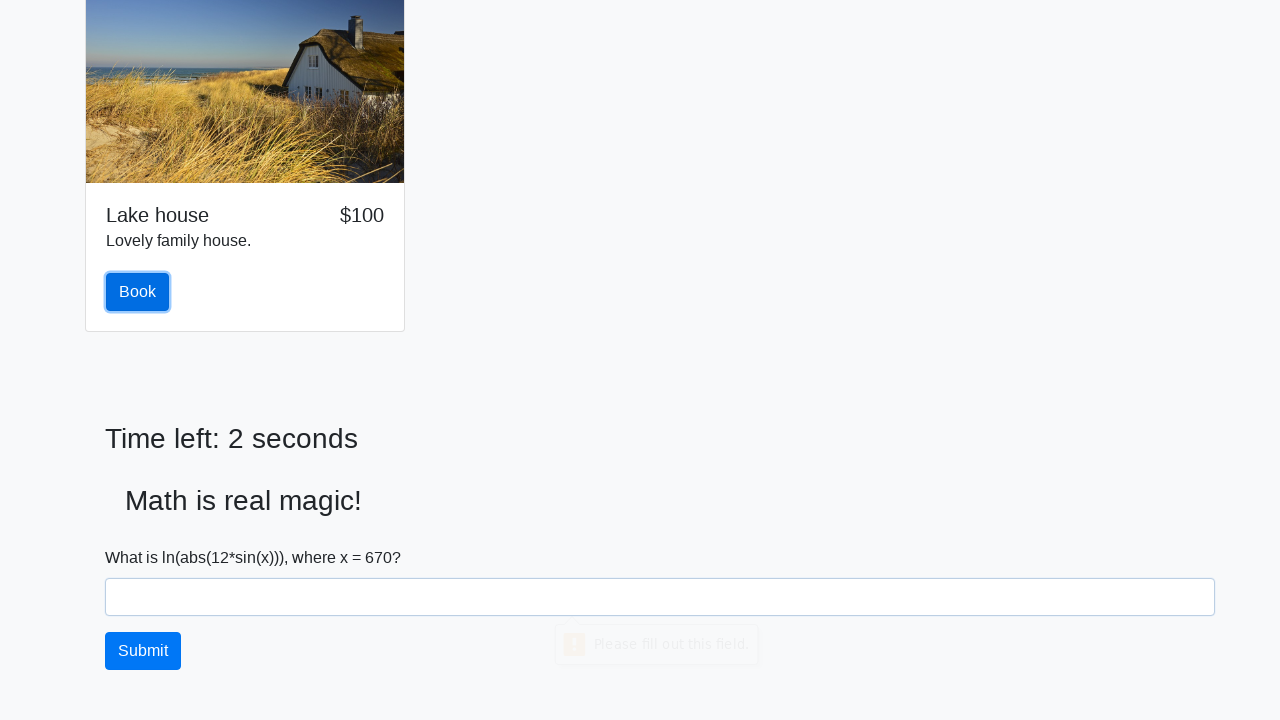

Filled answer field with calculated value: 2.1907414310299287 on #answer
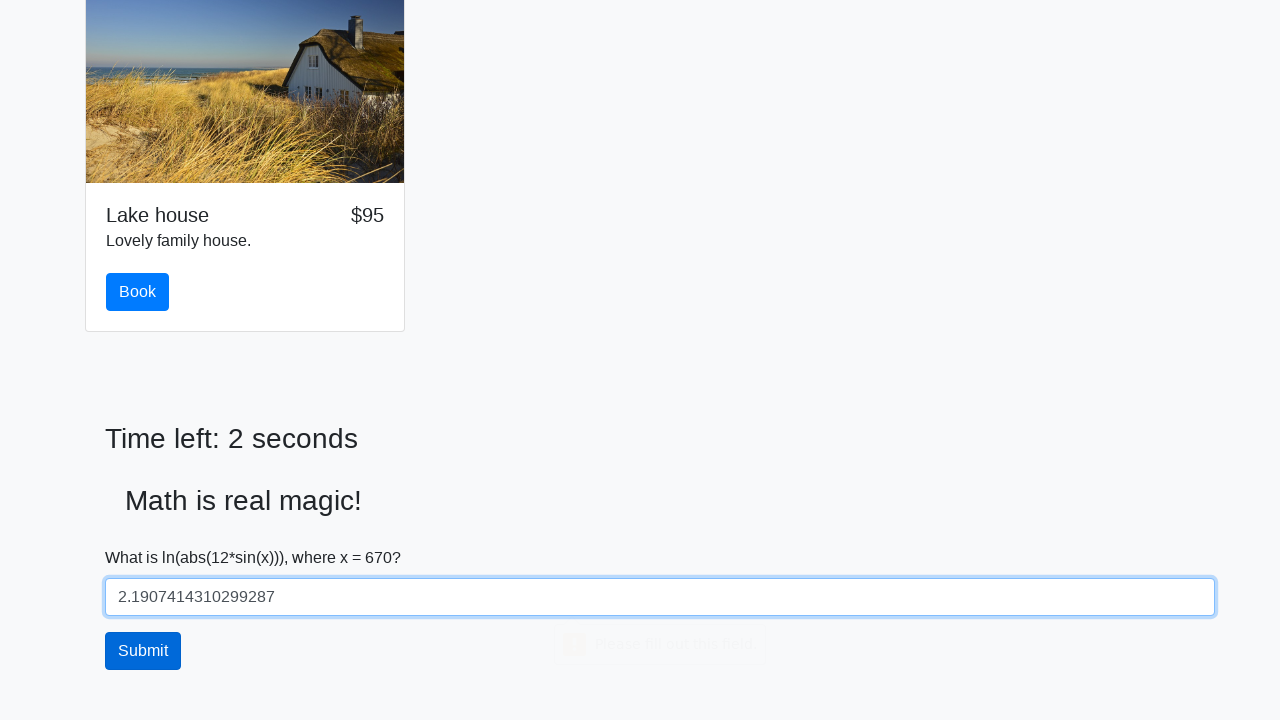

Clicked solve button to submit the form at (143, 651) on #solve
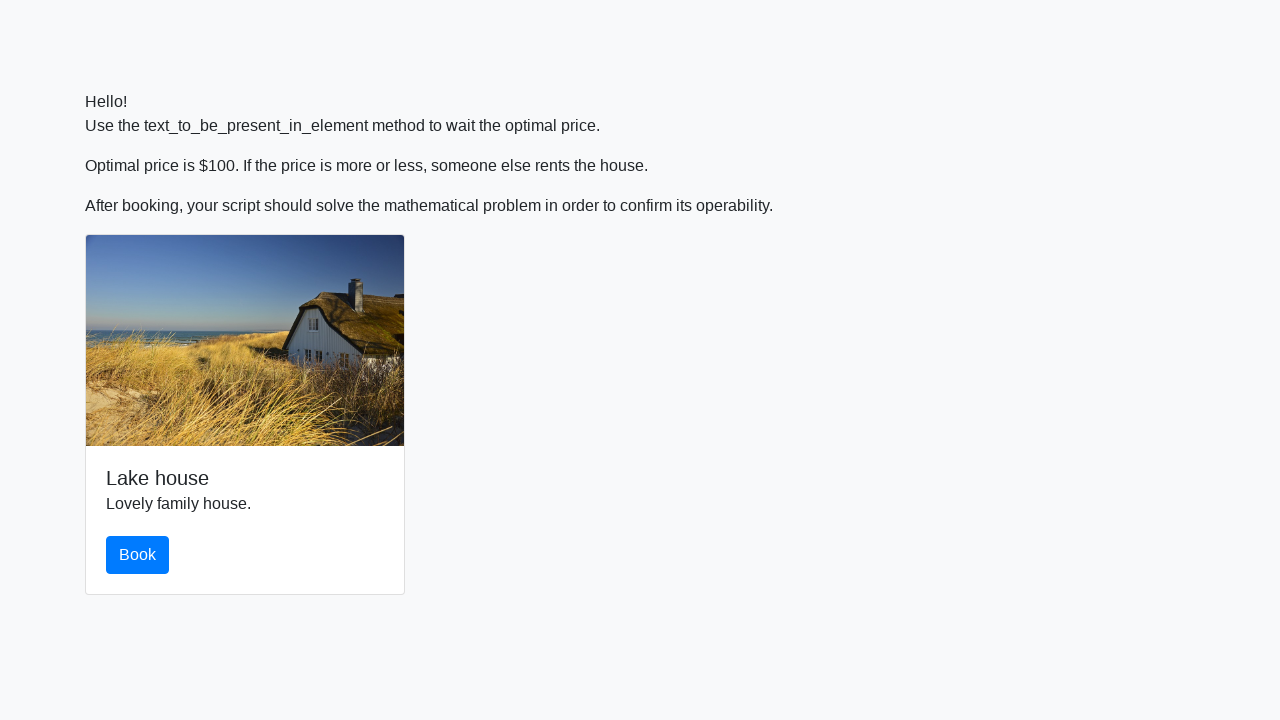

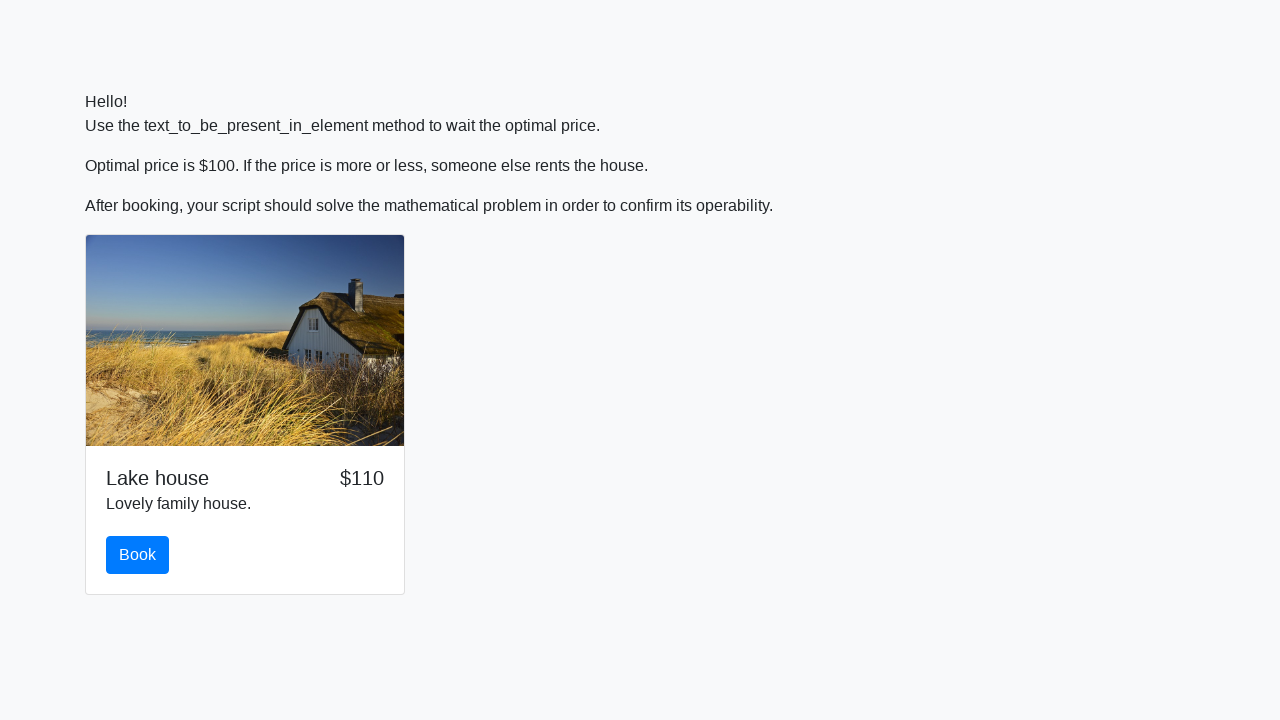